Tests browser alert handling by navigating to the Cancel tab, triggering a confirm box alert, and accepting it

Starting URL: https://demo.automationtesting.in/Alerts.html

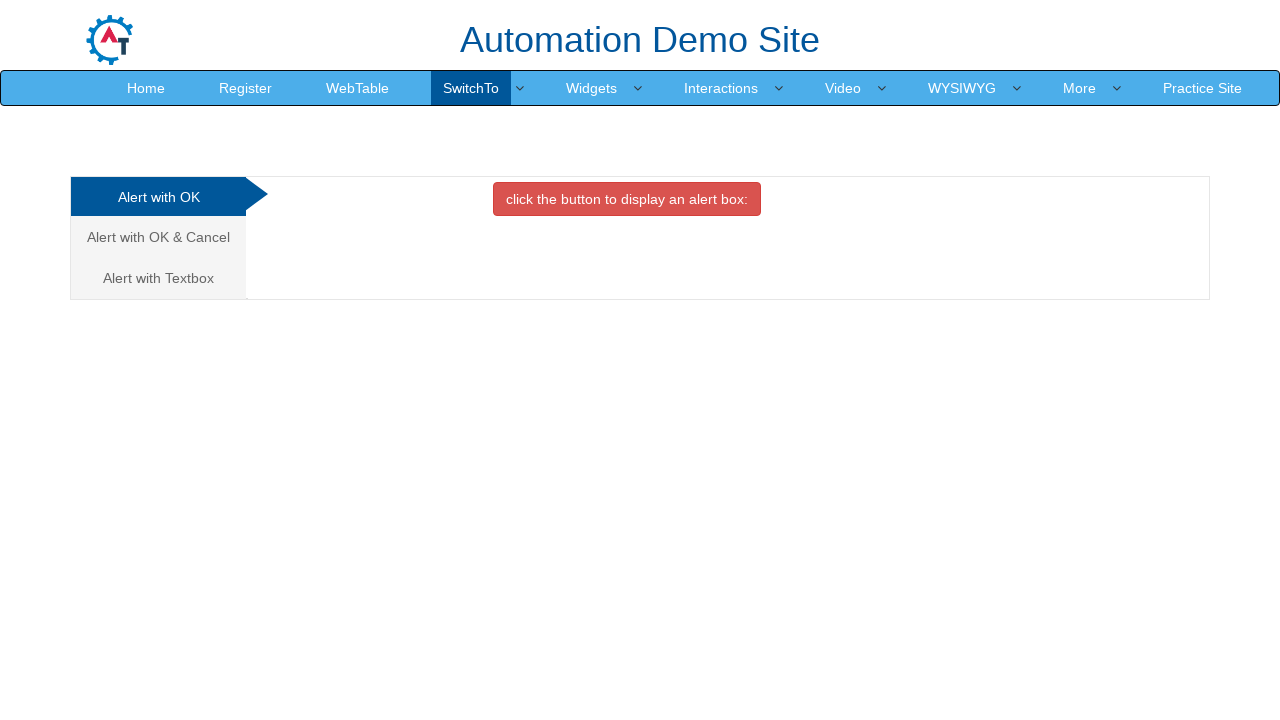

Clicked on the Cancel tab to navigate to confirm box section at (158, 237) on a[href*='Cancel']
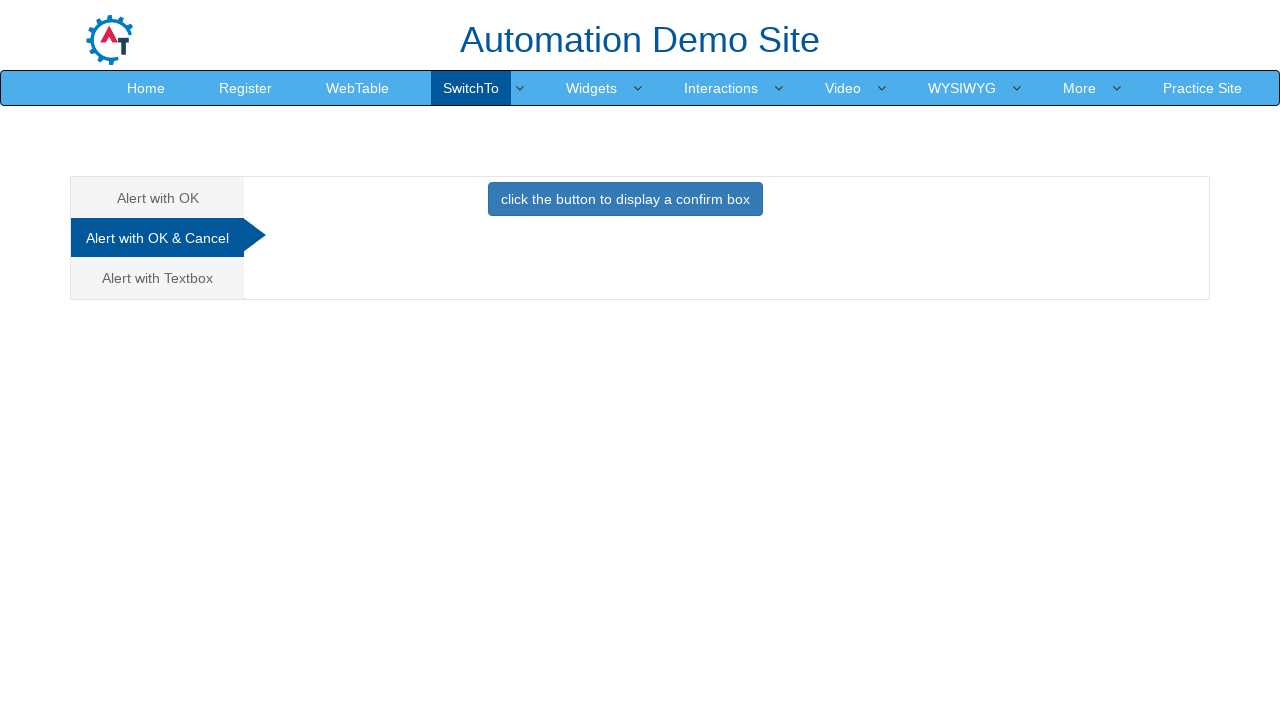

Clicked button to trigger the confirm box alert at (625, 199) on button[onclick='confirmbox()']
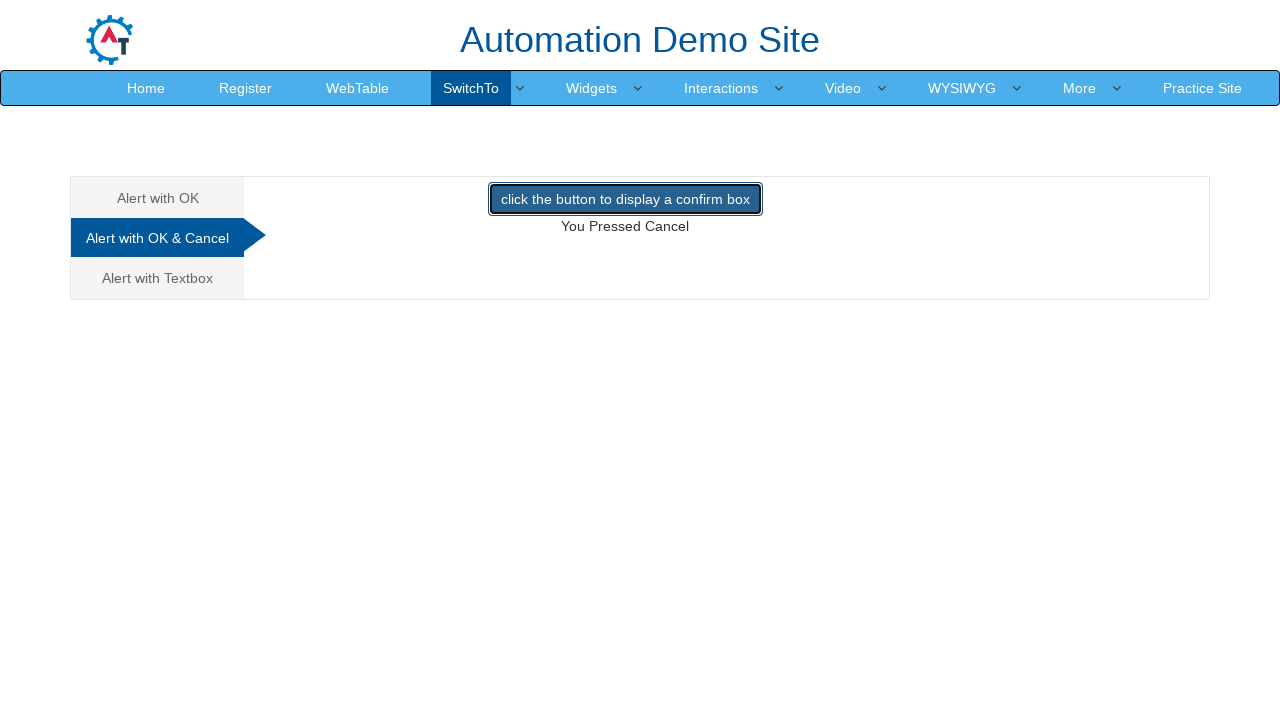

Registered dialog handler to accept alerts
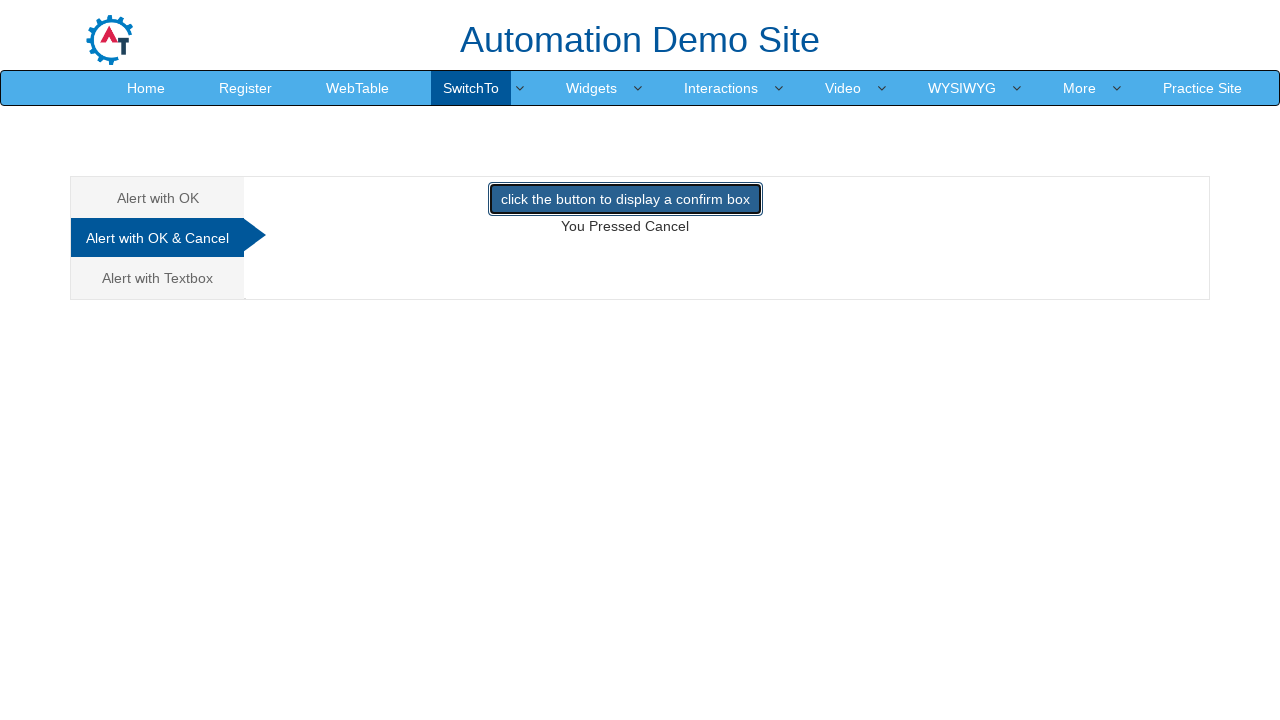

Waited for dialog interaction to complete
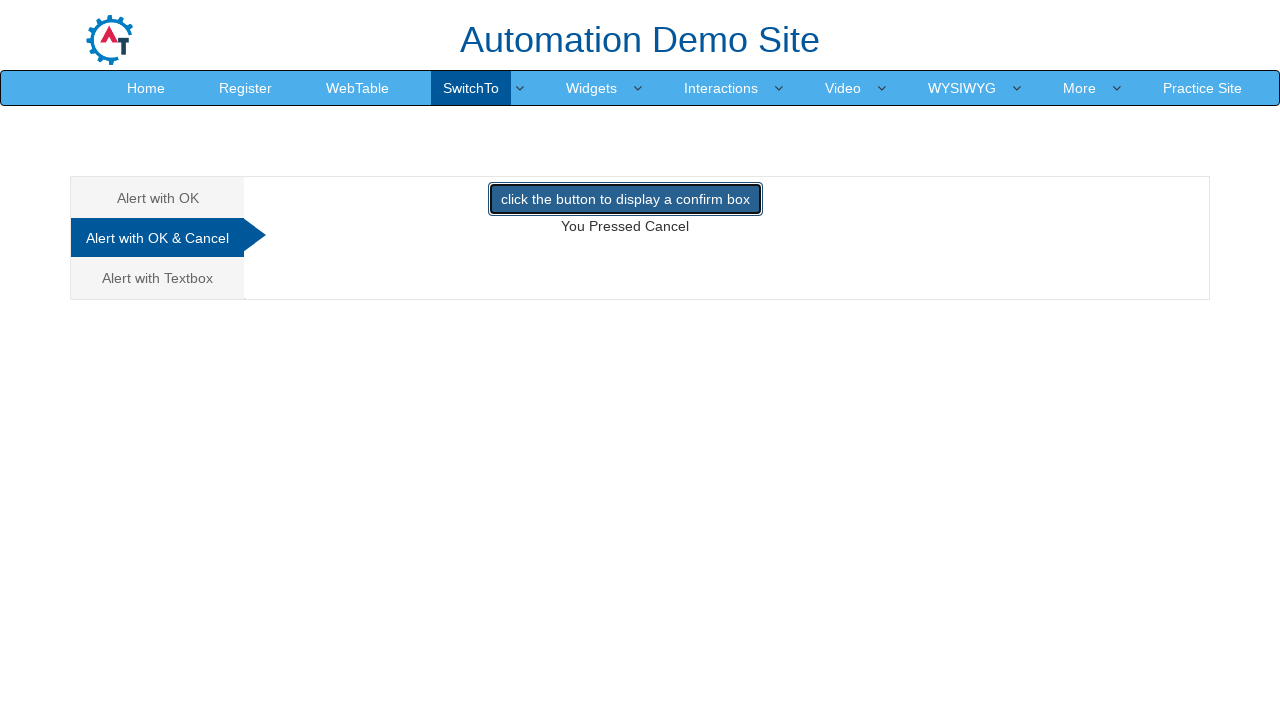

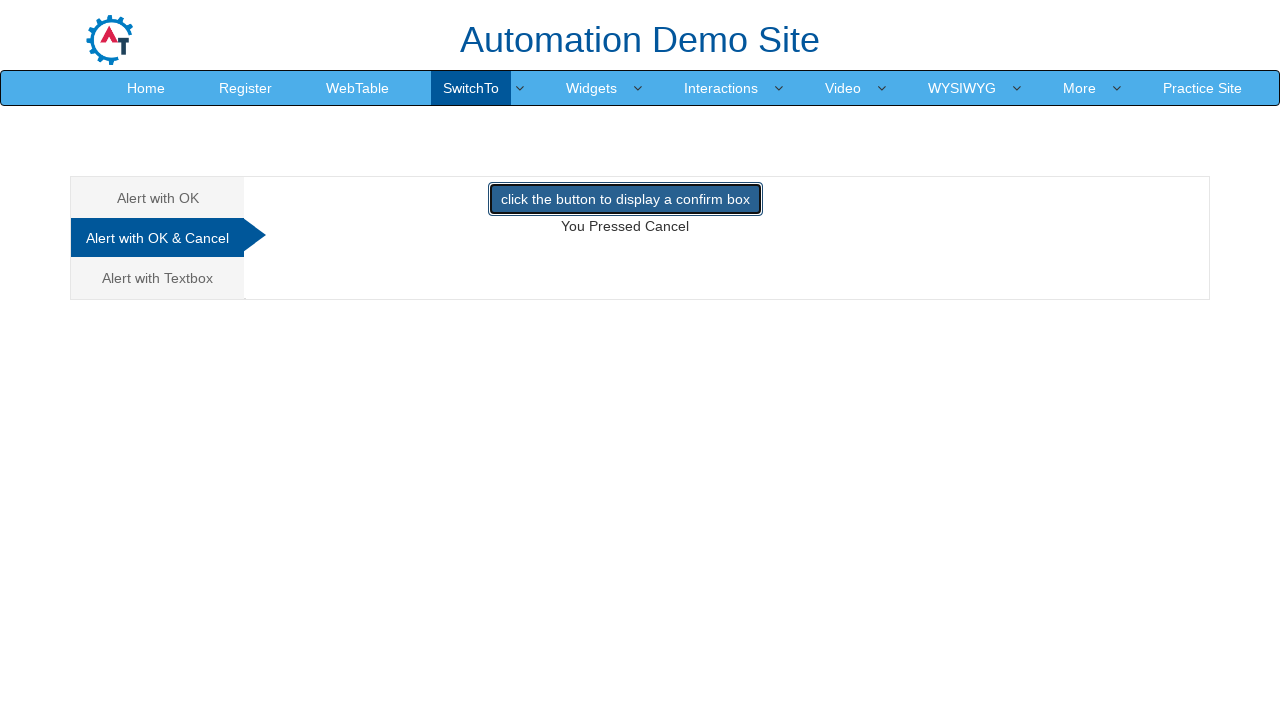